Navigates to the Guvi website and verifies the page loads successfully by checking for page content

Starting URL: https://www.guvi.in

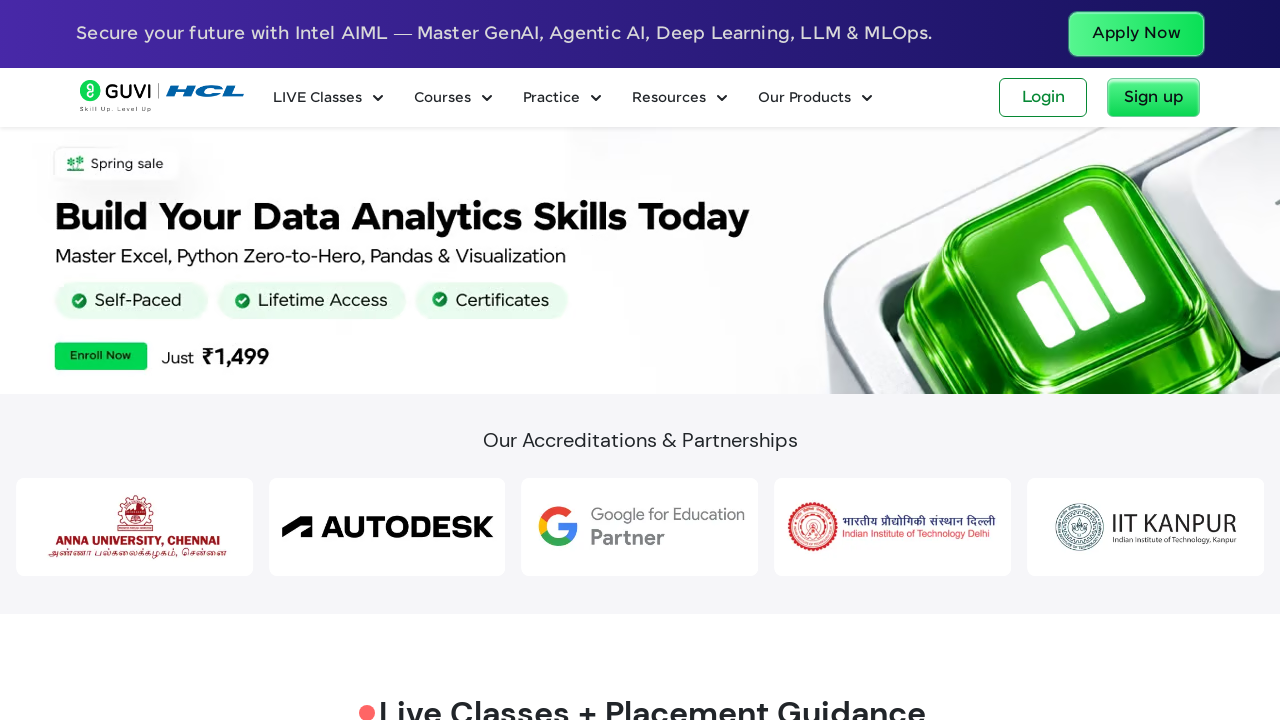

Waited for page to reach domcontentloaded state
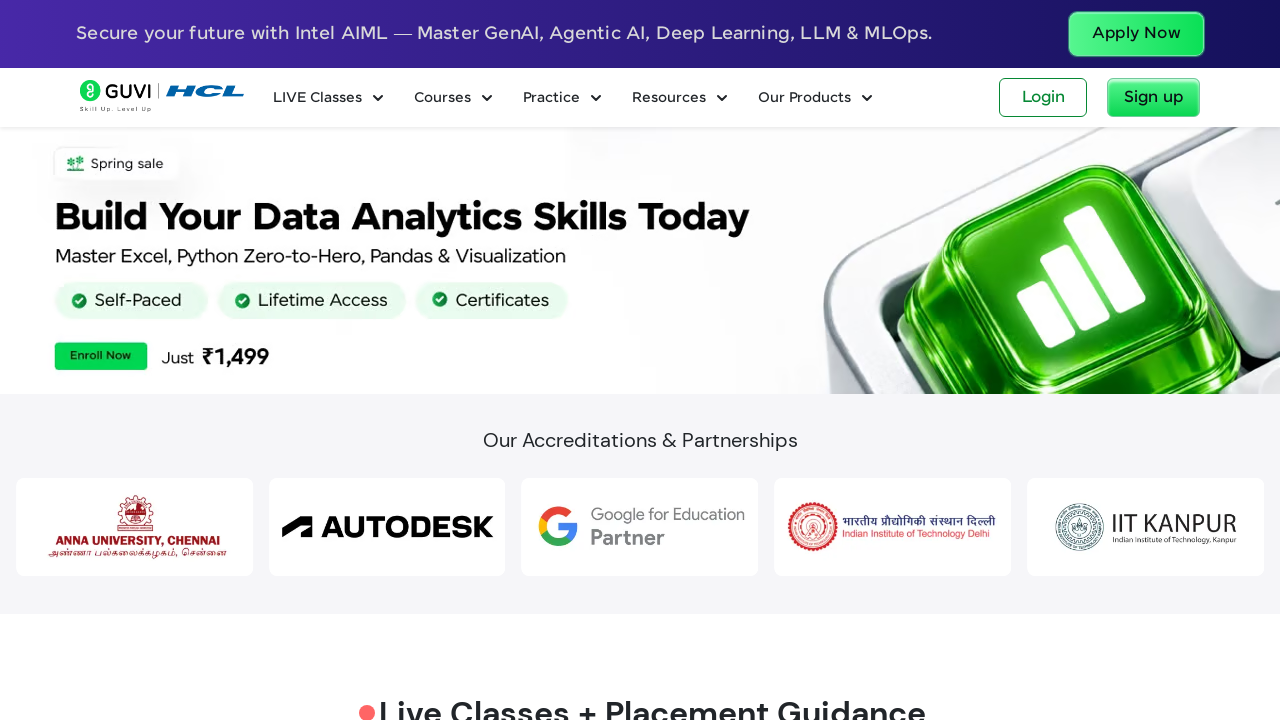

Verified body element is present on Guvi website
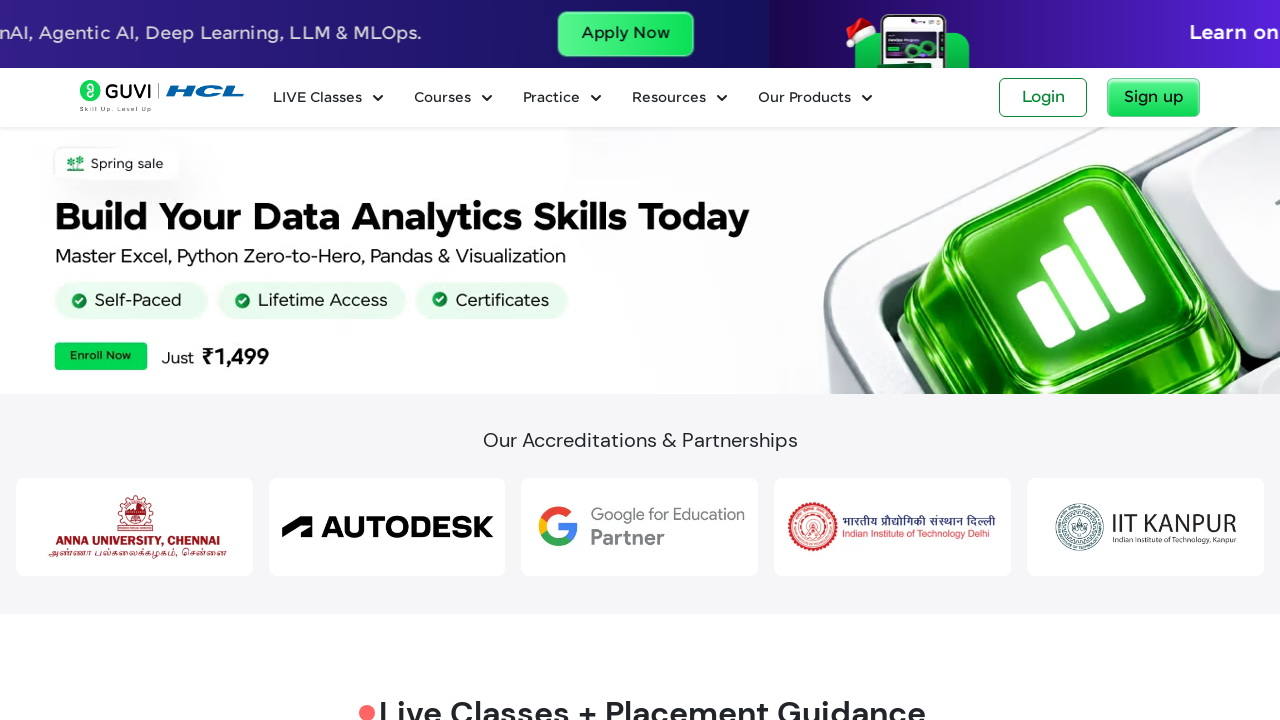

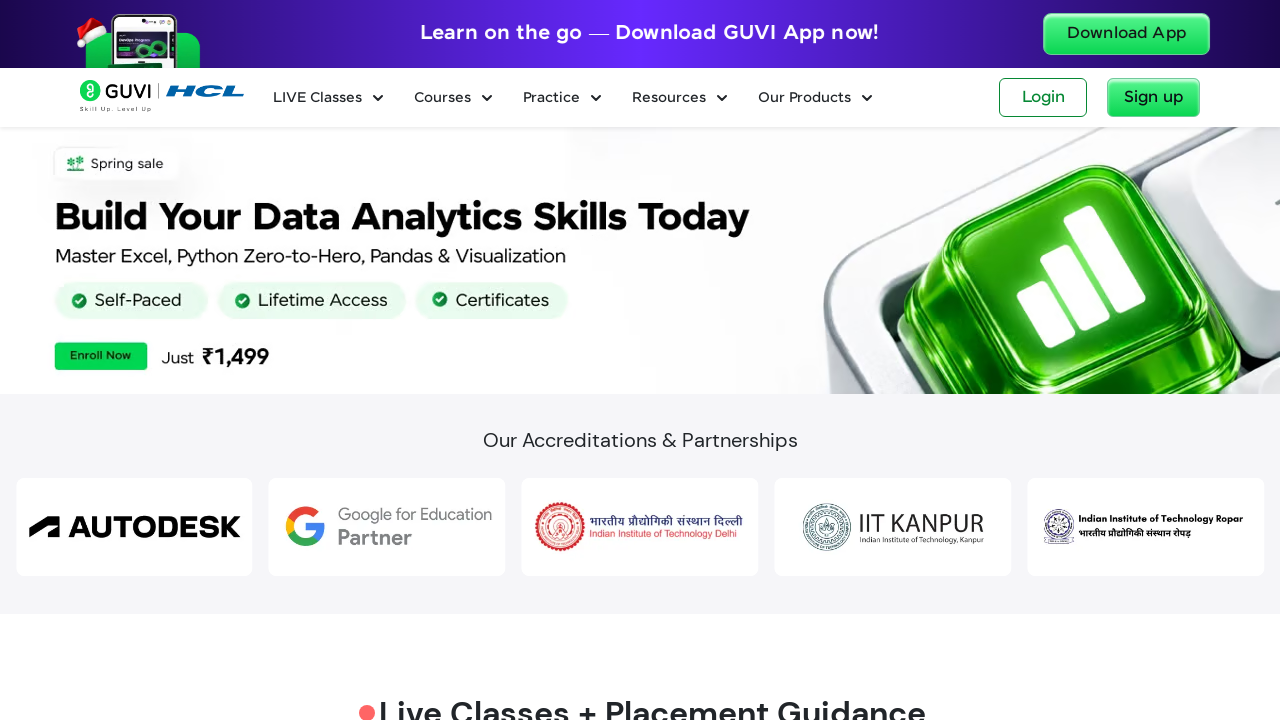